Tests various form interactions on a practice automation page including selecting from a dropdown, clicking radio buttons and checkboxes, using an autocomplete country selector, scrolling, switching to an iframe, and performing hover actions.

Starting URL: https://rahulshettyacademy.com/AutomationPractice

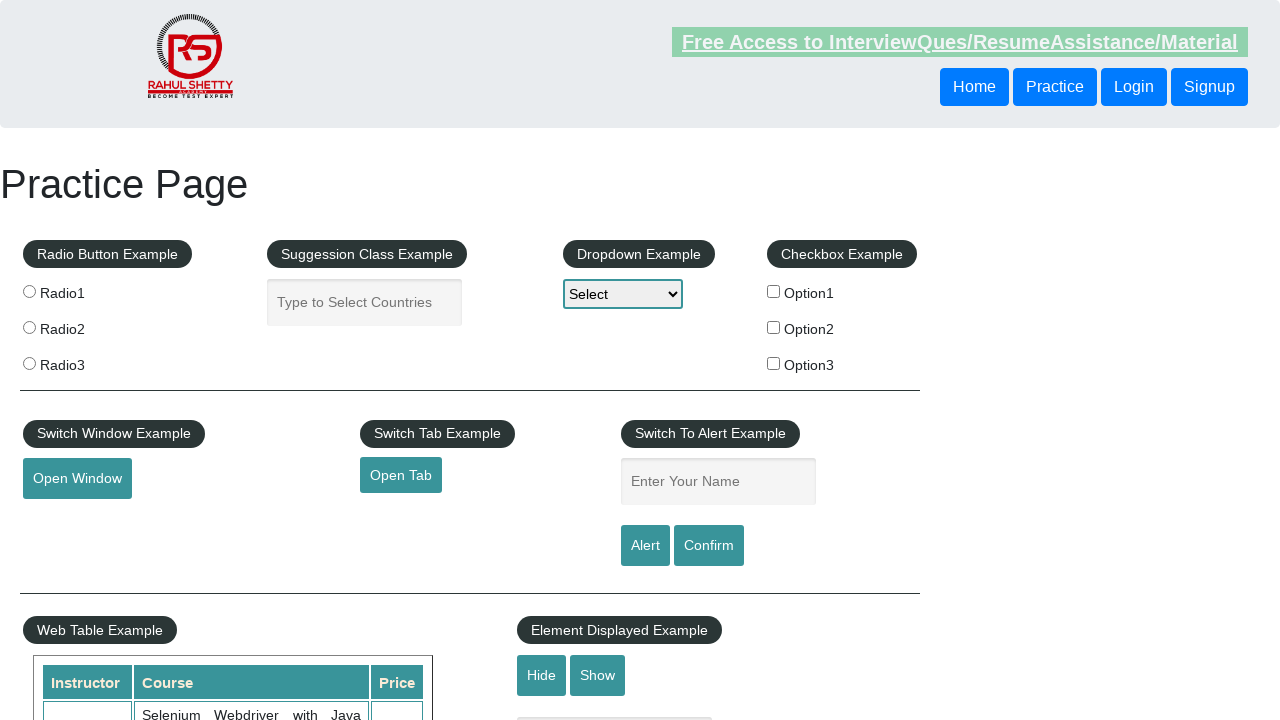

Selected 'Option3' from dropdown on #dropdown-class-example
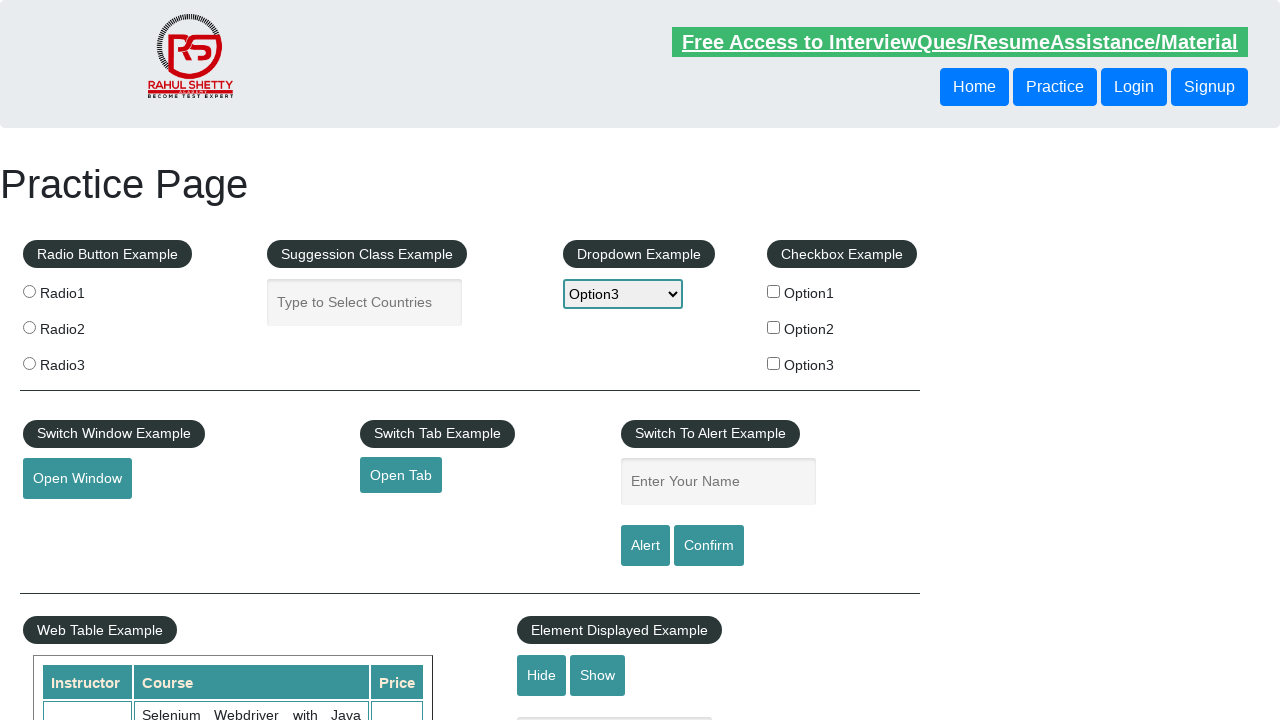

Clicked radio button 2 at (29, 327) on input[value='radio2']
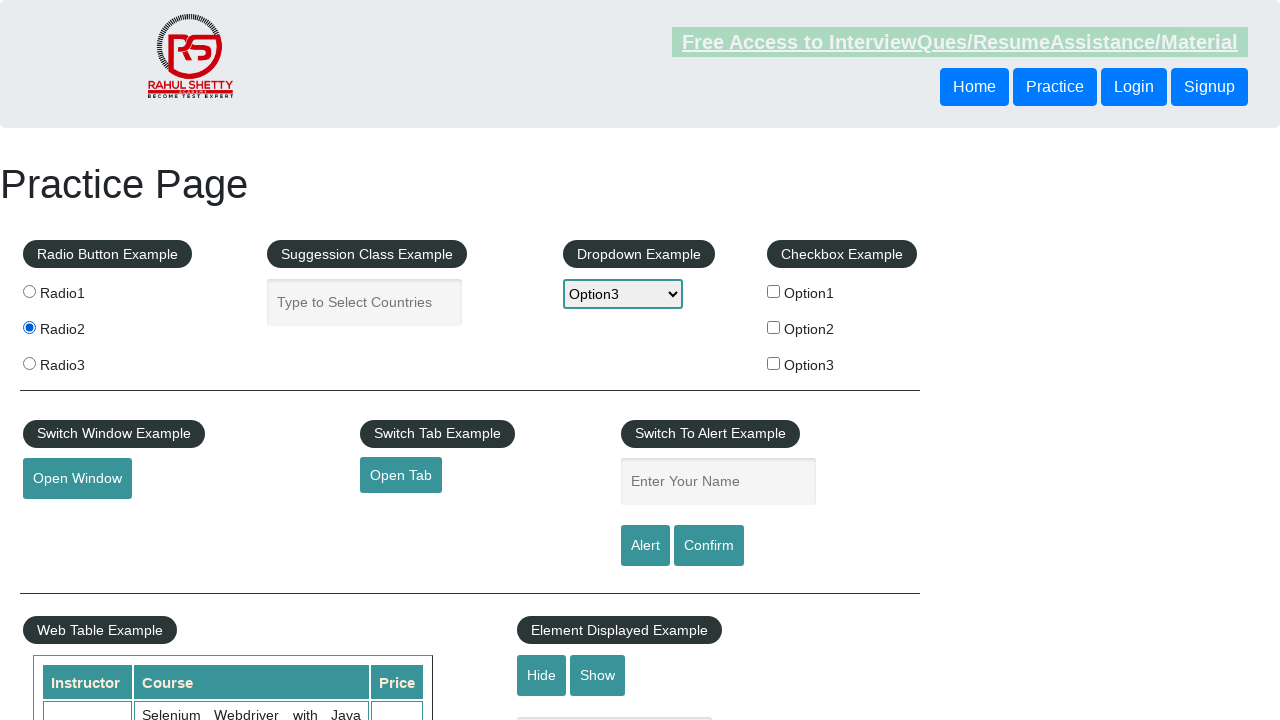

Clicked checkbox option 3 at (774, 363) on #checkBoxOption3
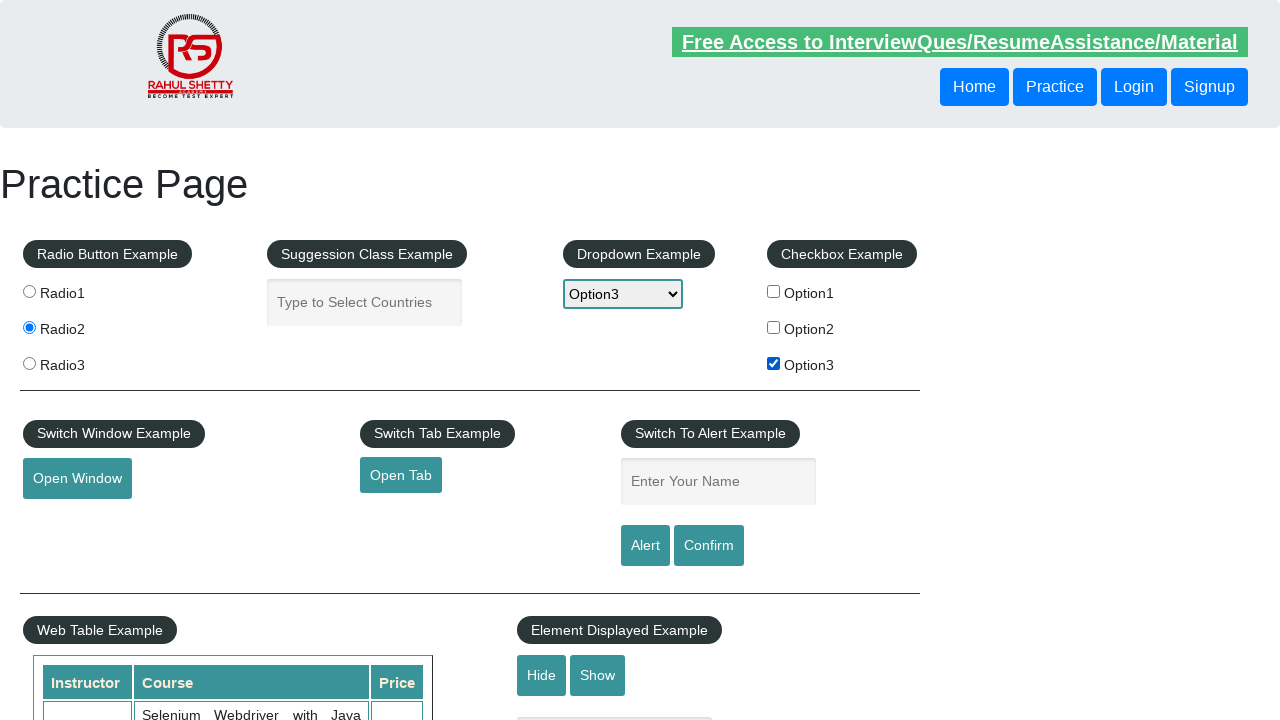

Typed 'India' in autocomplete country field on input[placeholder='Type to Select Countries']
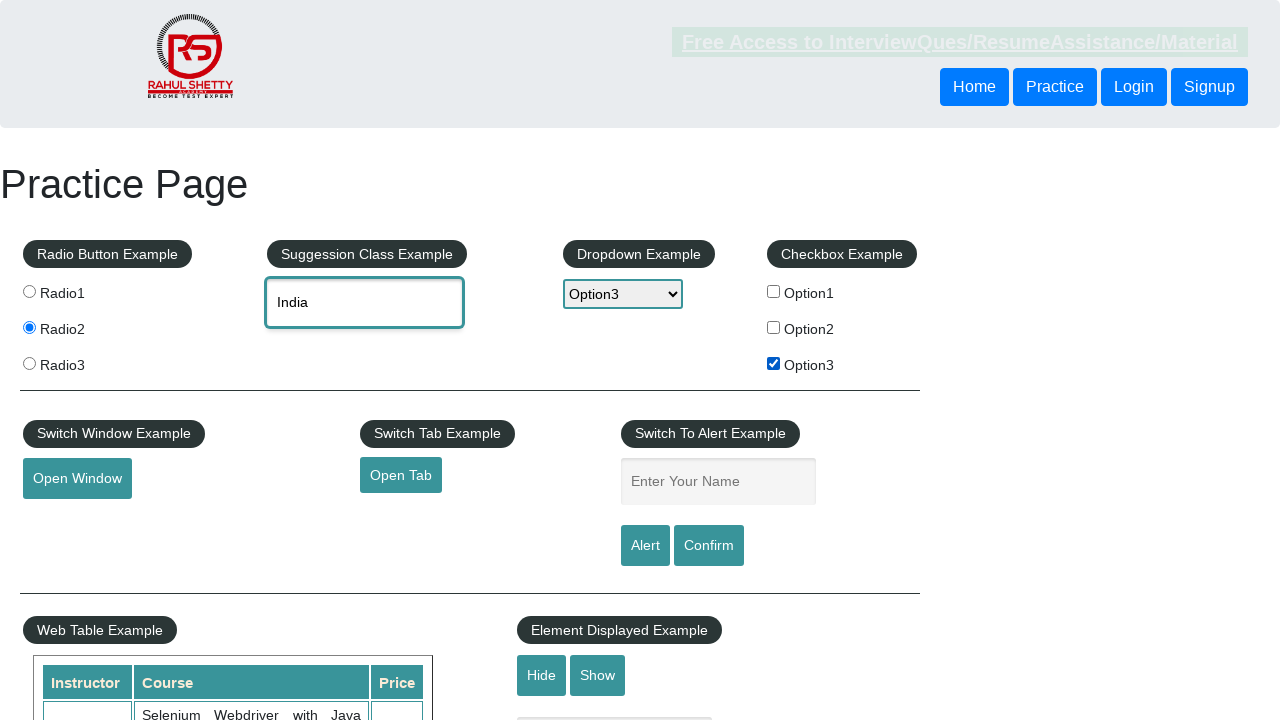

Autocomplete suggestions appeared
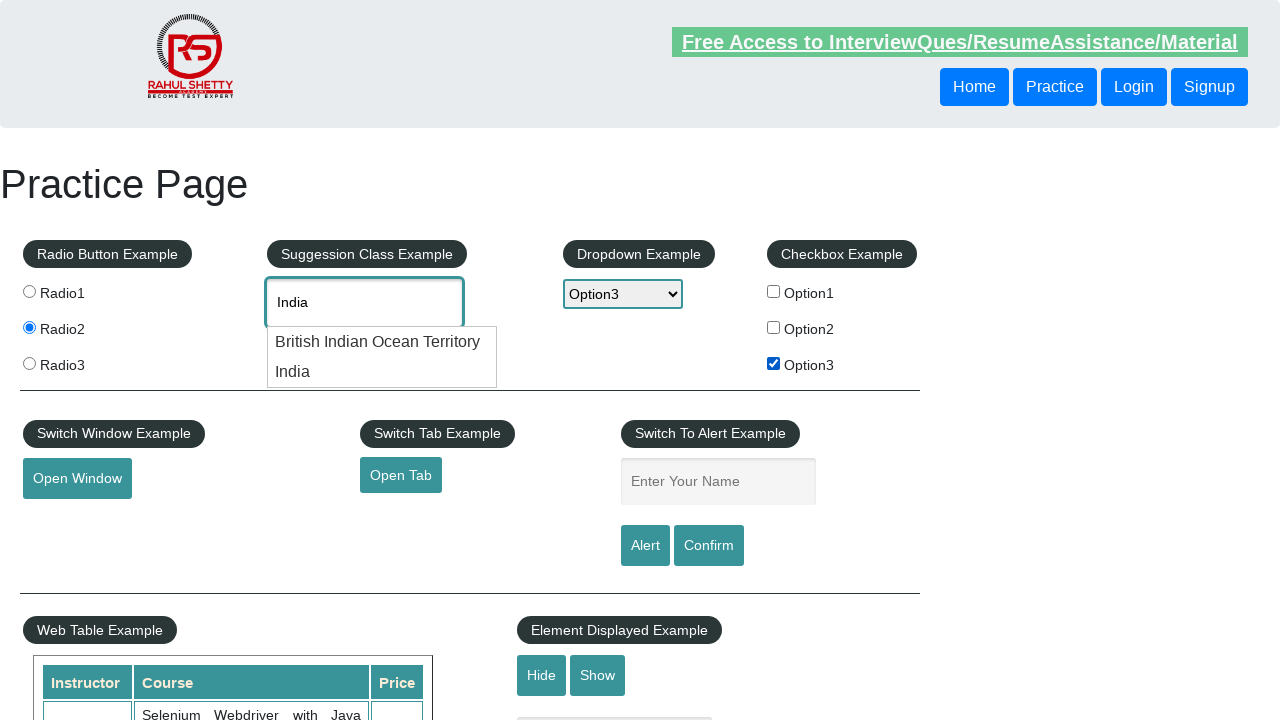

Selected 'India' from autocomplete suggestions at (382, 372) on li.ui-menu-item div >> nth=1
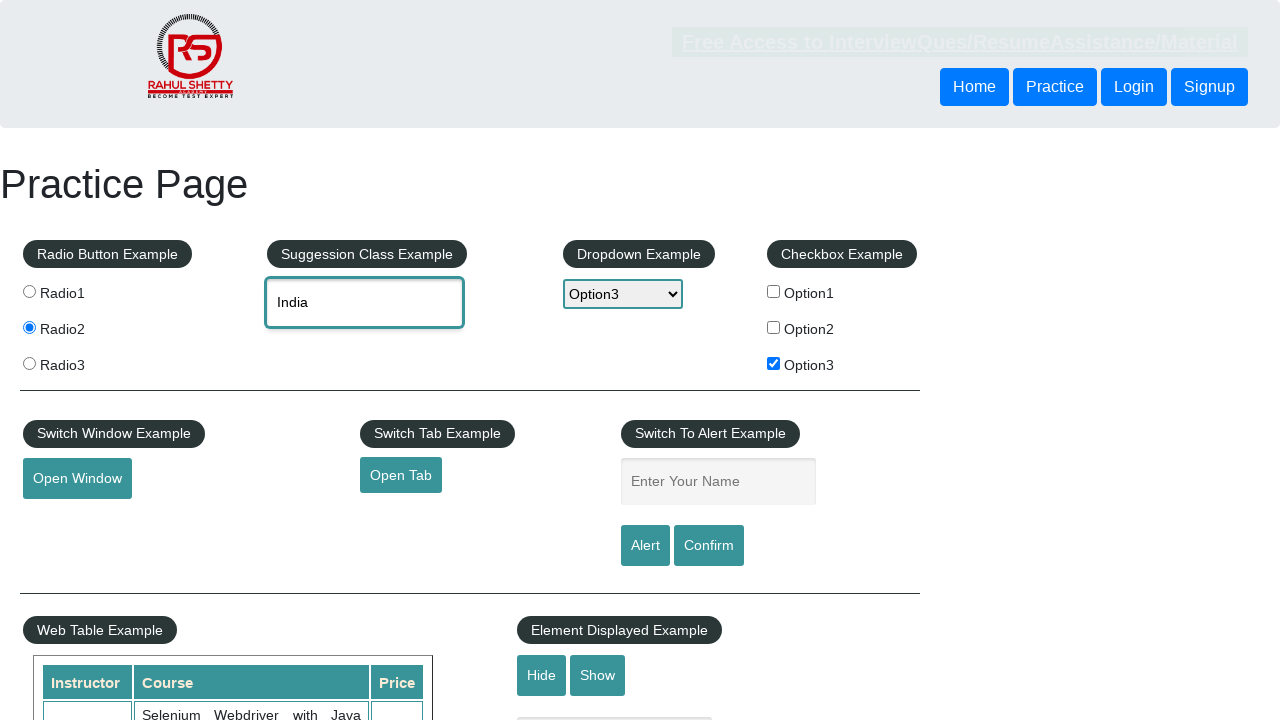

Scrolled down the page by 1000 pixels
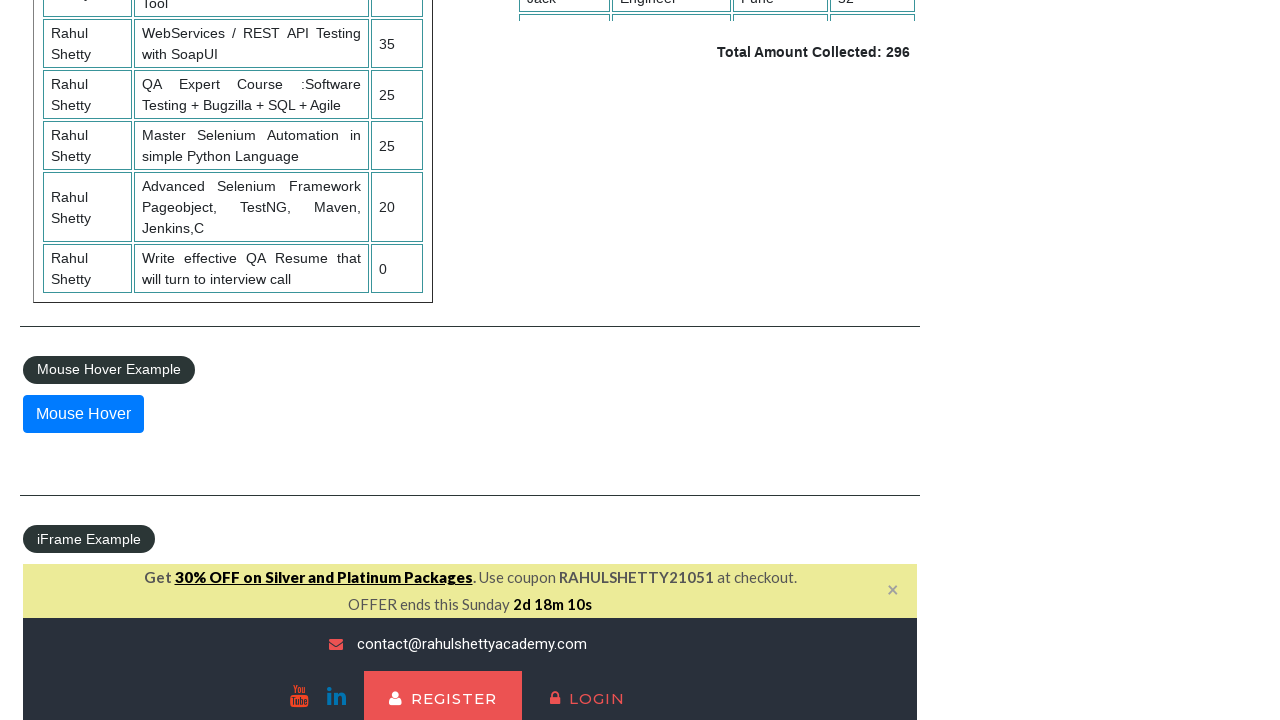

Switched to courses iframe
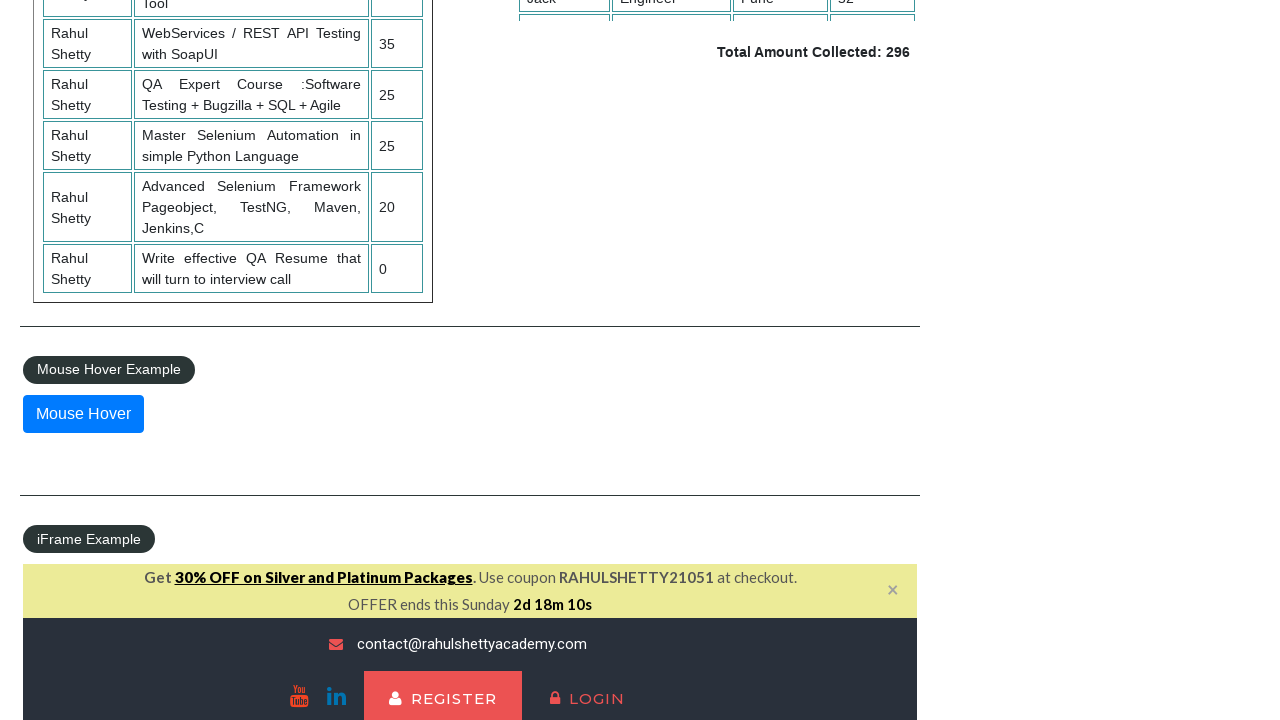

Hovered over dropdown toggle link in iframe at (253, 360) on #courses-iframe >> internal:control=enter-frame >> a[data-toggle='dropdown'] >> 
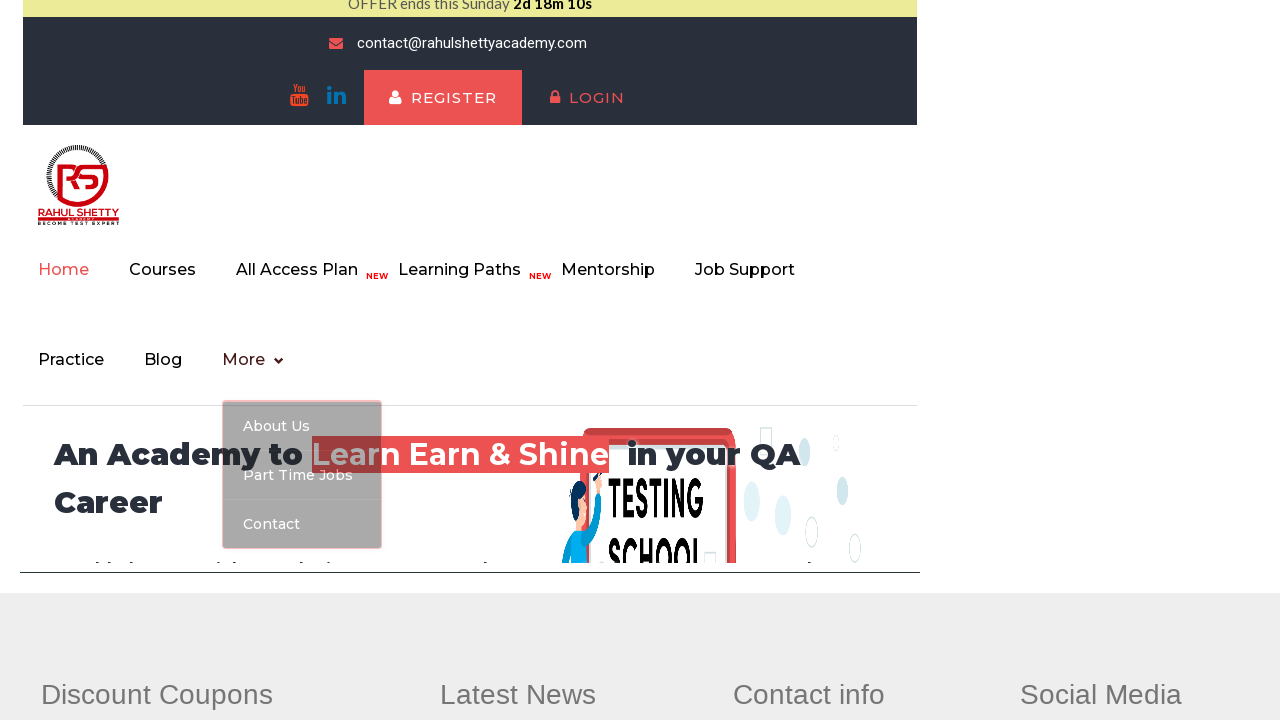

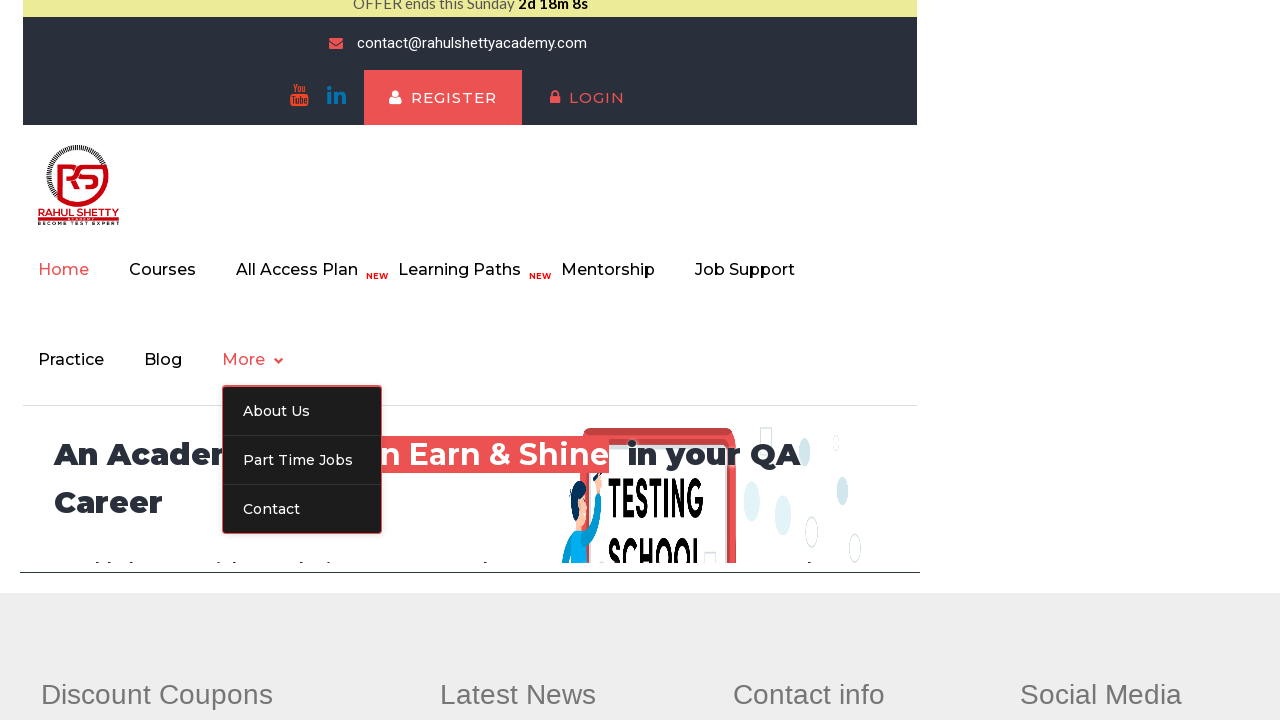